Tests that the OrangeHRM demo site loads correctly by verifying the page title contains "Orange"

Starting URL: https://opensource-demo.orangehrmlive.com/

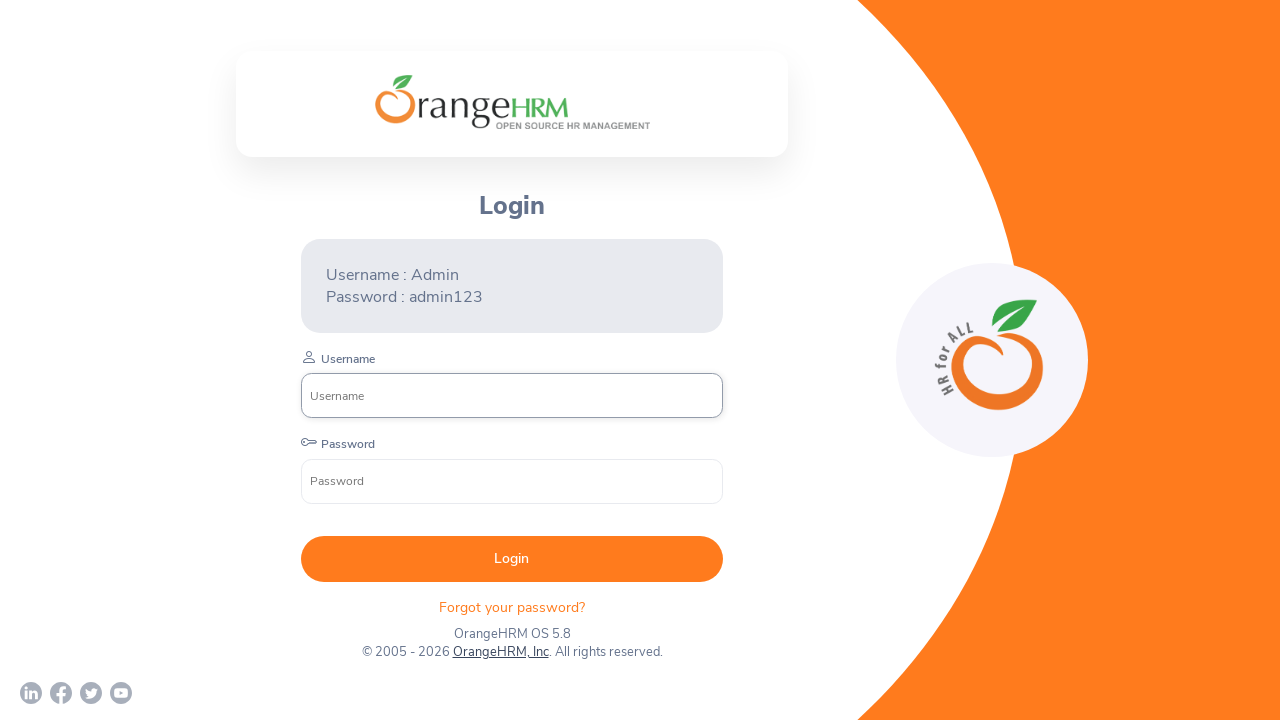

Page loaded - DOM content ready
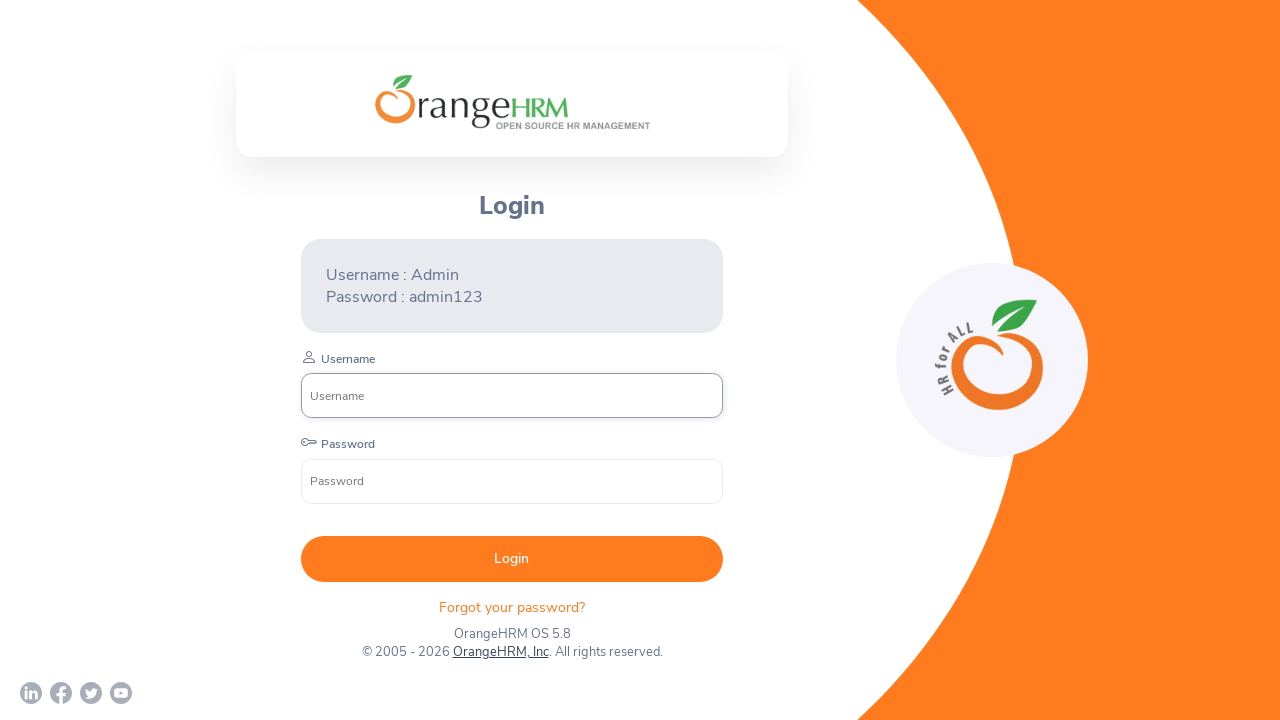

Verified page title contains 'Orange'
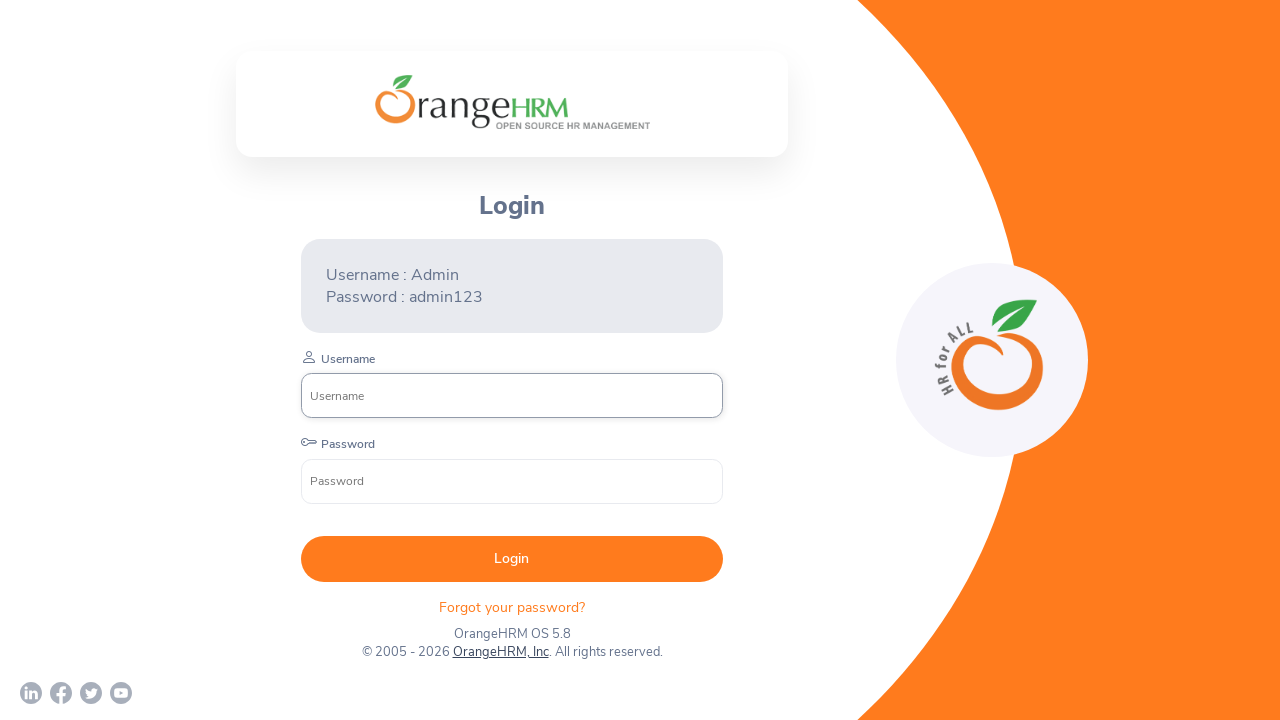

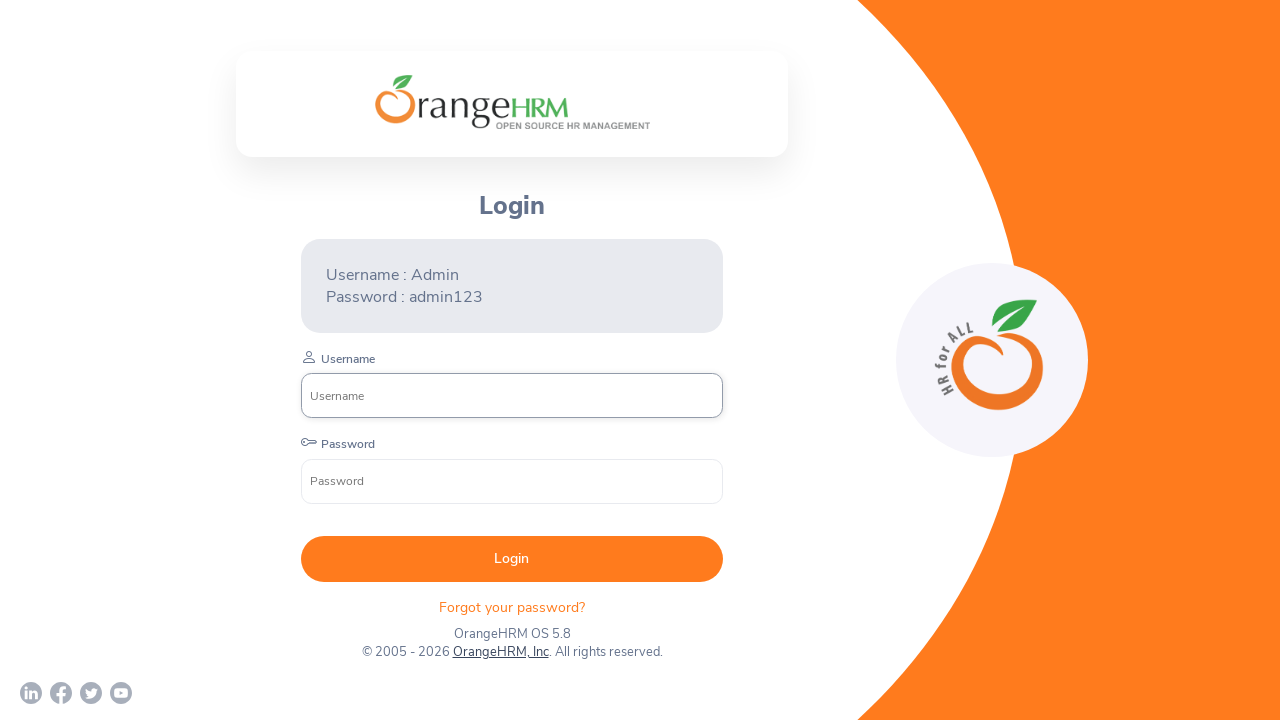